Tests that a todo item is removed when edited to an empty string

Starting URL: https://demo.playwright.dev/todomvc

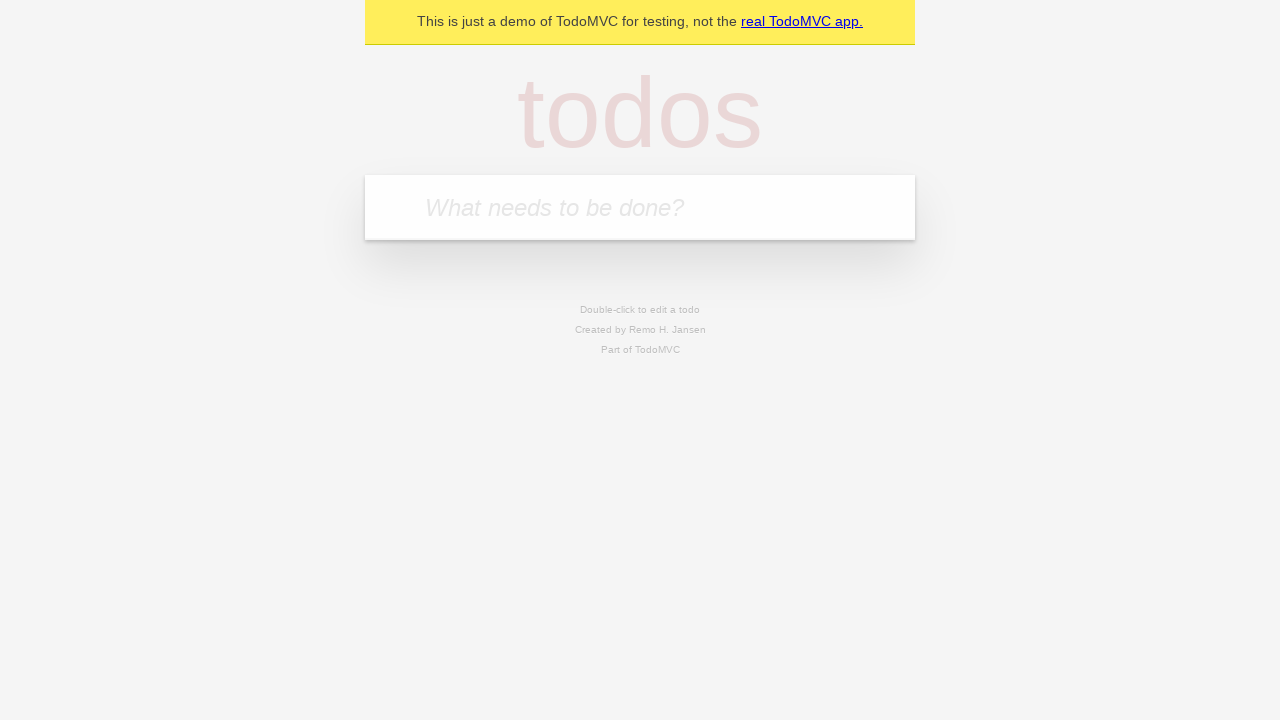

Filled first todo with 'buy some cheese' on internal:attr=[placeholder="What needs to be done?"i]
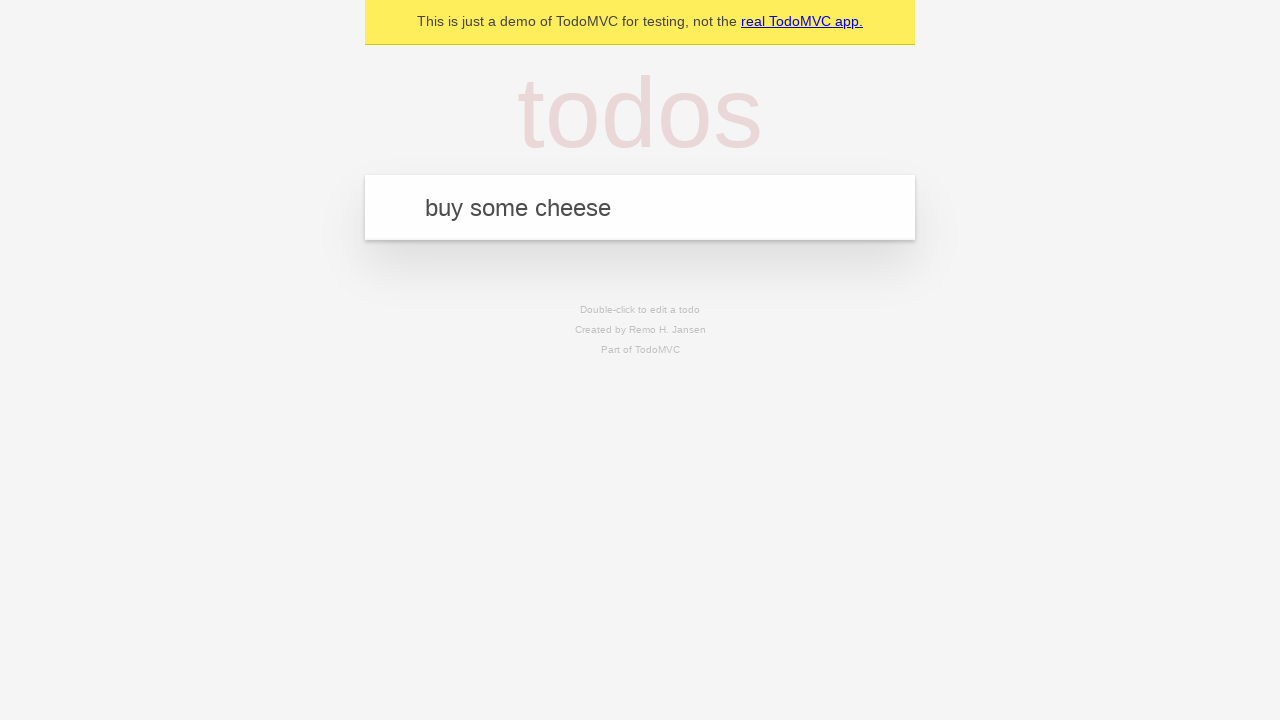

Pressed Enter to add first todo on internal:attr=[placeholder="What needs to be done?"i]
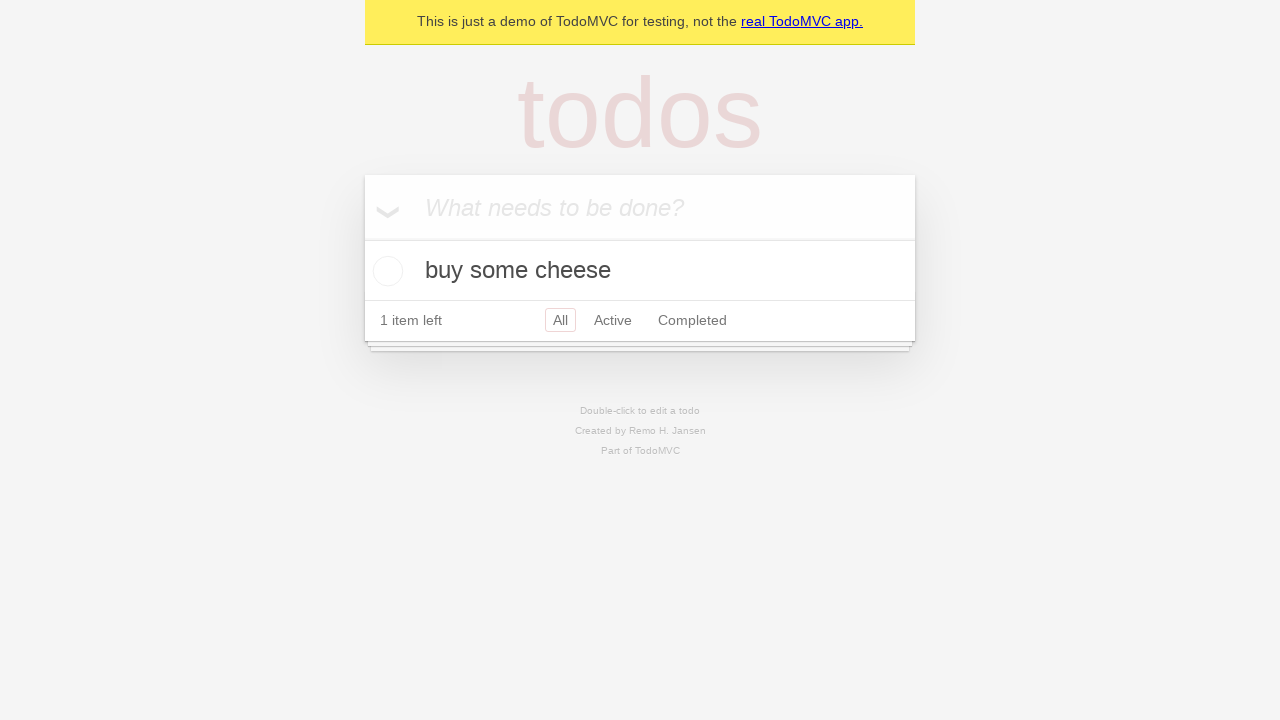

Filled second todo with 'feed the cat' on internal:attr=[placeholder="What needs to be done?"i]
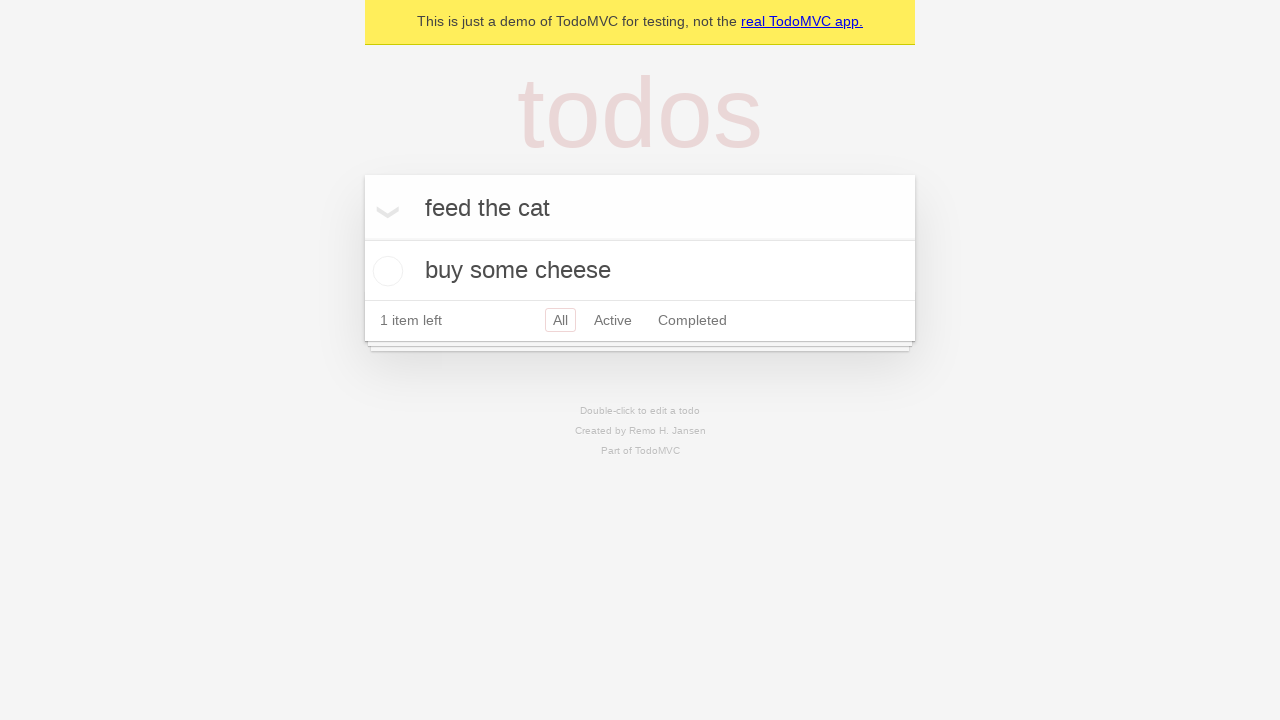

Pressed Enter to add second todo on internal:attr=[placeholder="What needs to be done?"i]
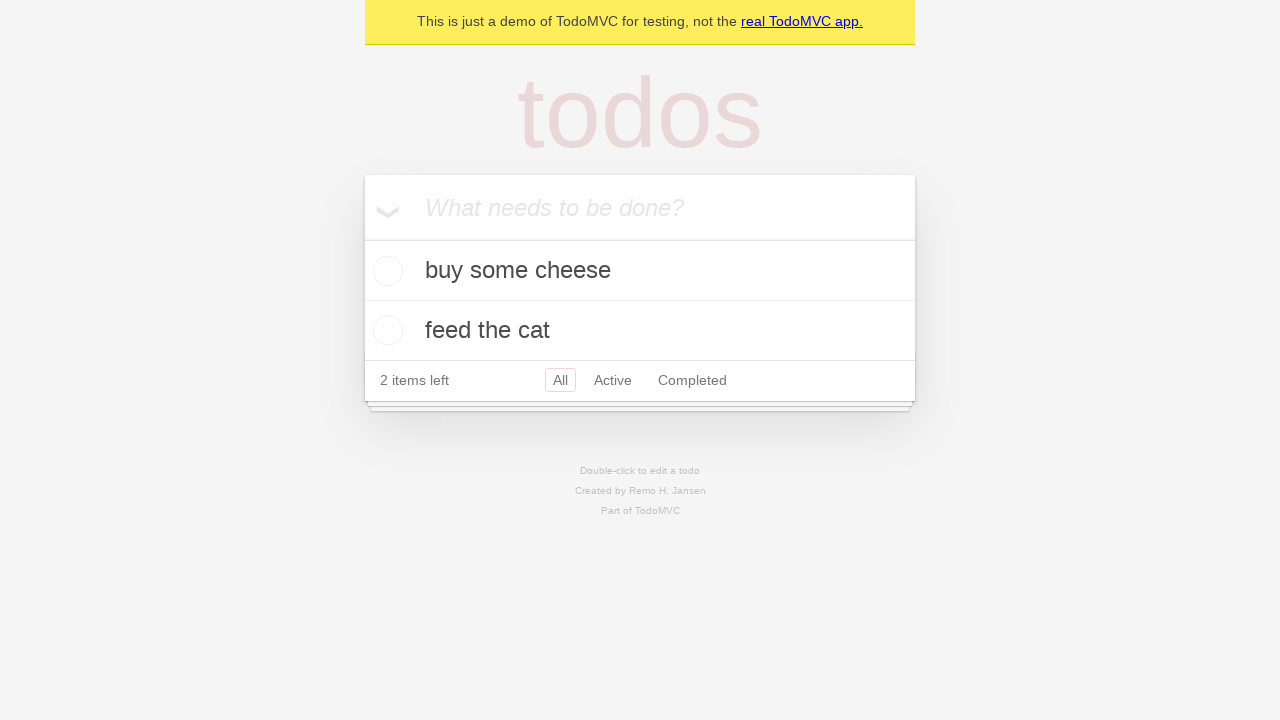

Filled third todo with 'book a doctors appointment' on internal:attr=[placeholder="What needs to be done?"i]
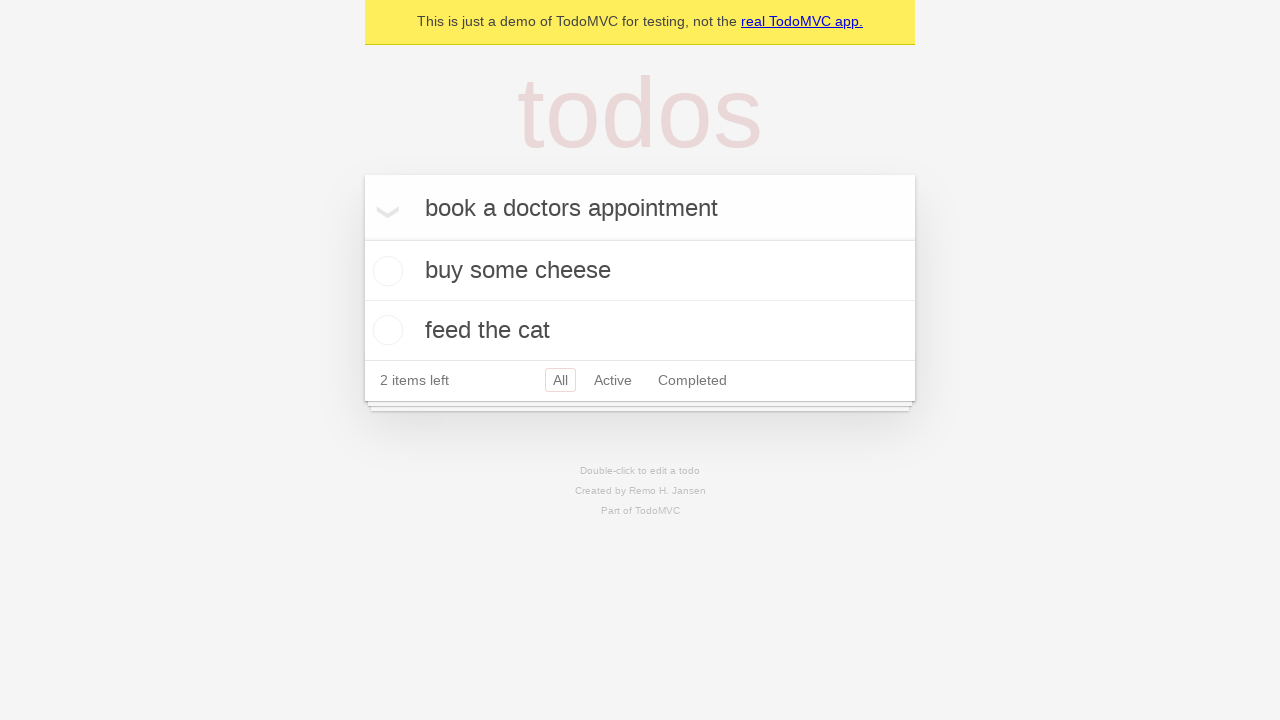

Pressed Enter to add third todo on internal:attr=[placeholder="What needs to be done?"i]
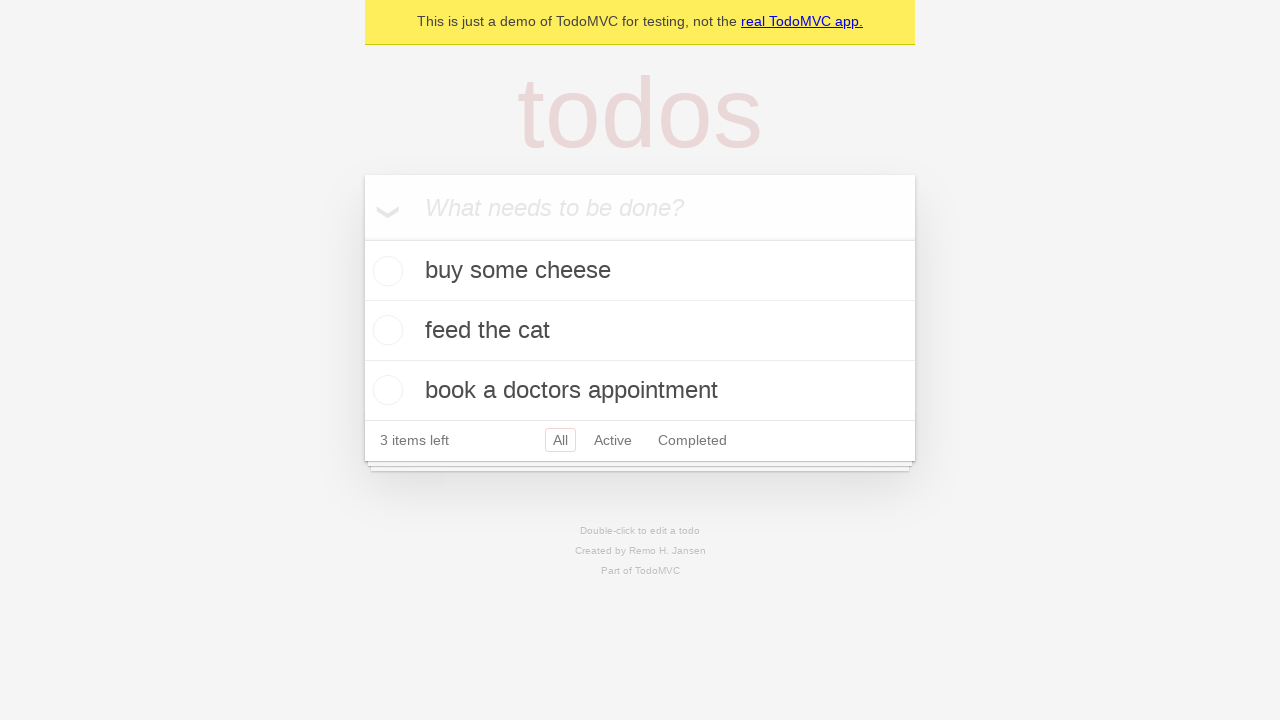

Waited for all 3 todos to be added
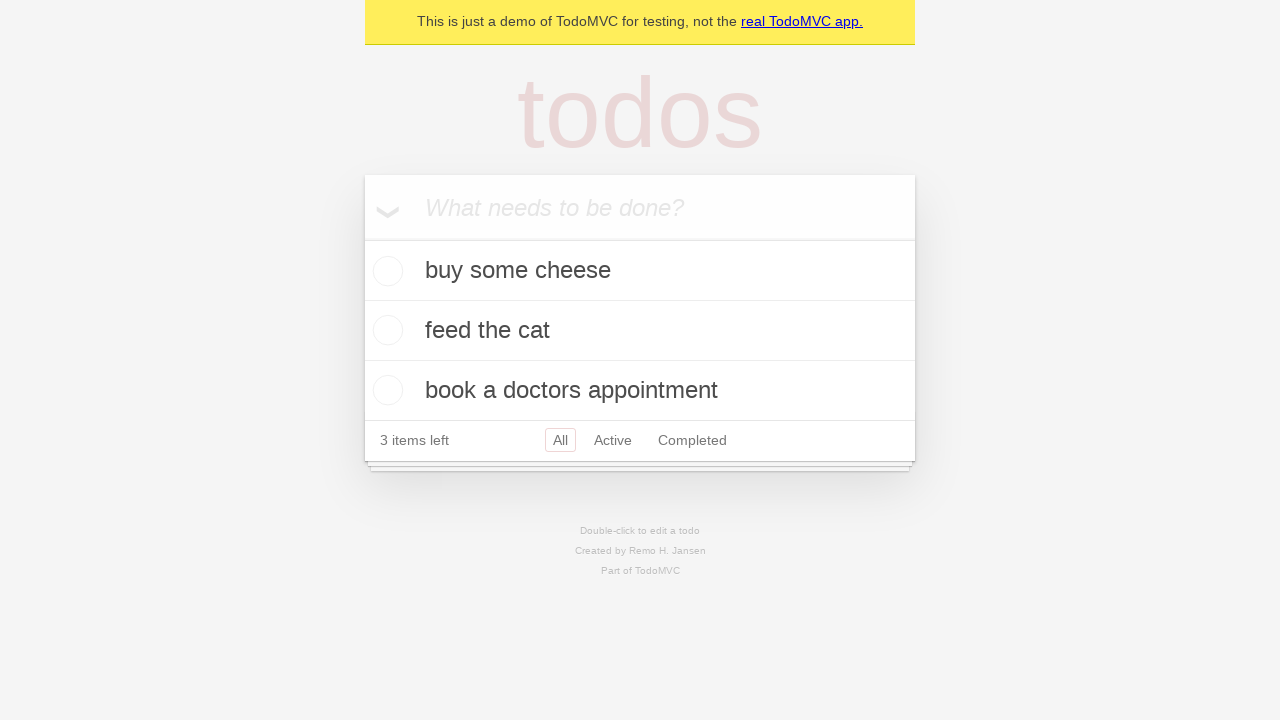

Double-clicked second todo to enter edit mode at (640, 331) on internal:testid=[data-testid="todo-item"s] >> nth=1
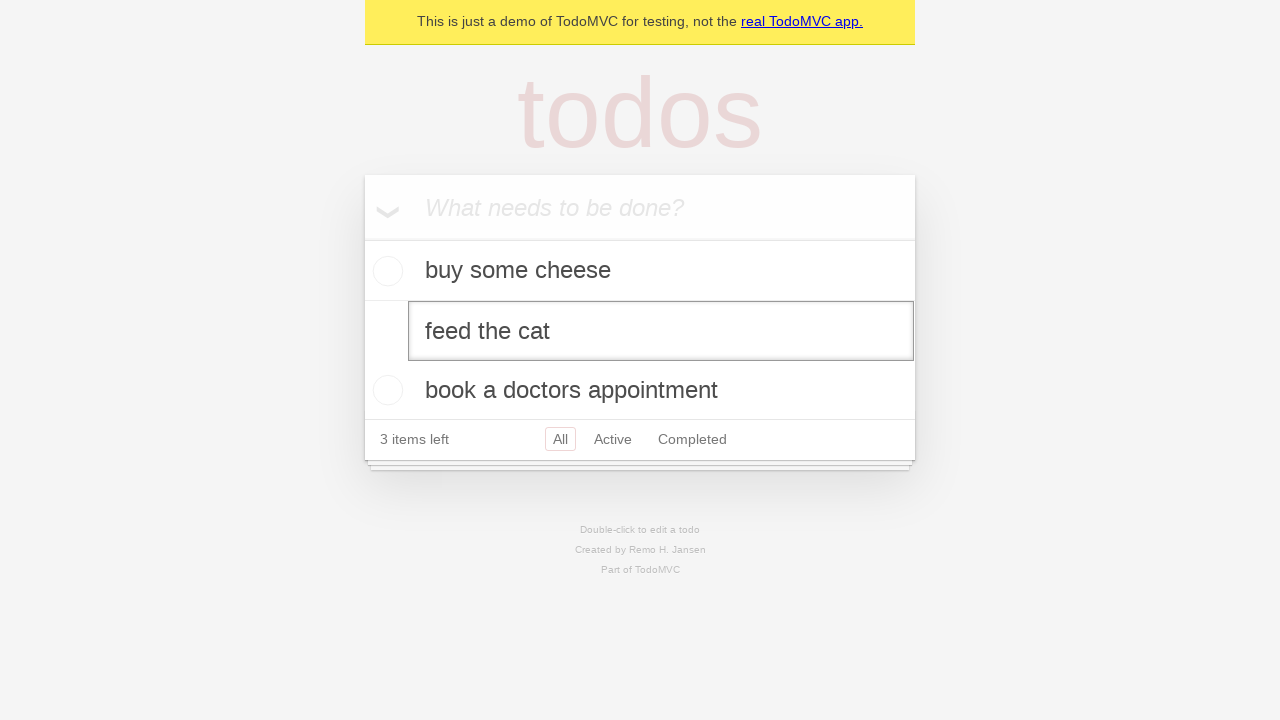

Cleared text in edit field on internal:testid=[data-testid="todo-item"s] >> nth=1 >> internal:role=textbox[nam
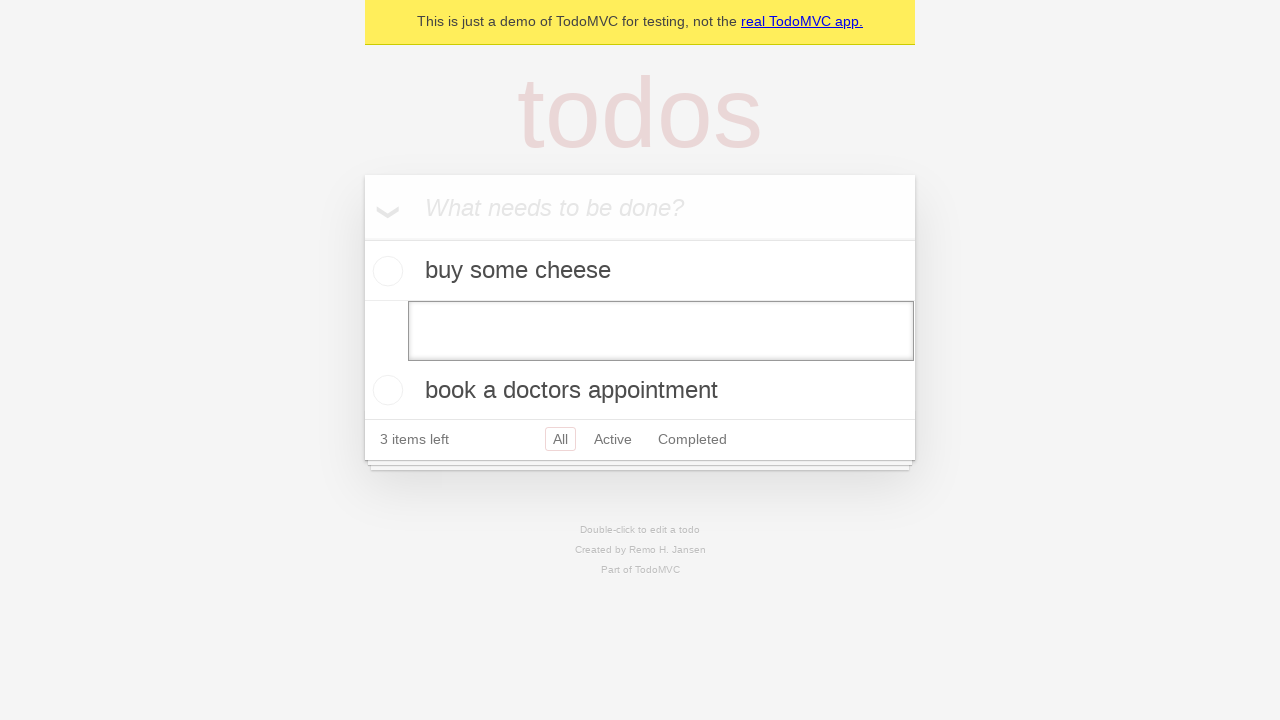

Pressed Enter to confirm empty edit and remove todo on internal:testid=[data-testid="todo-item"s] >> nth=1 >> internal:role=textbox[nam
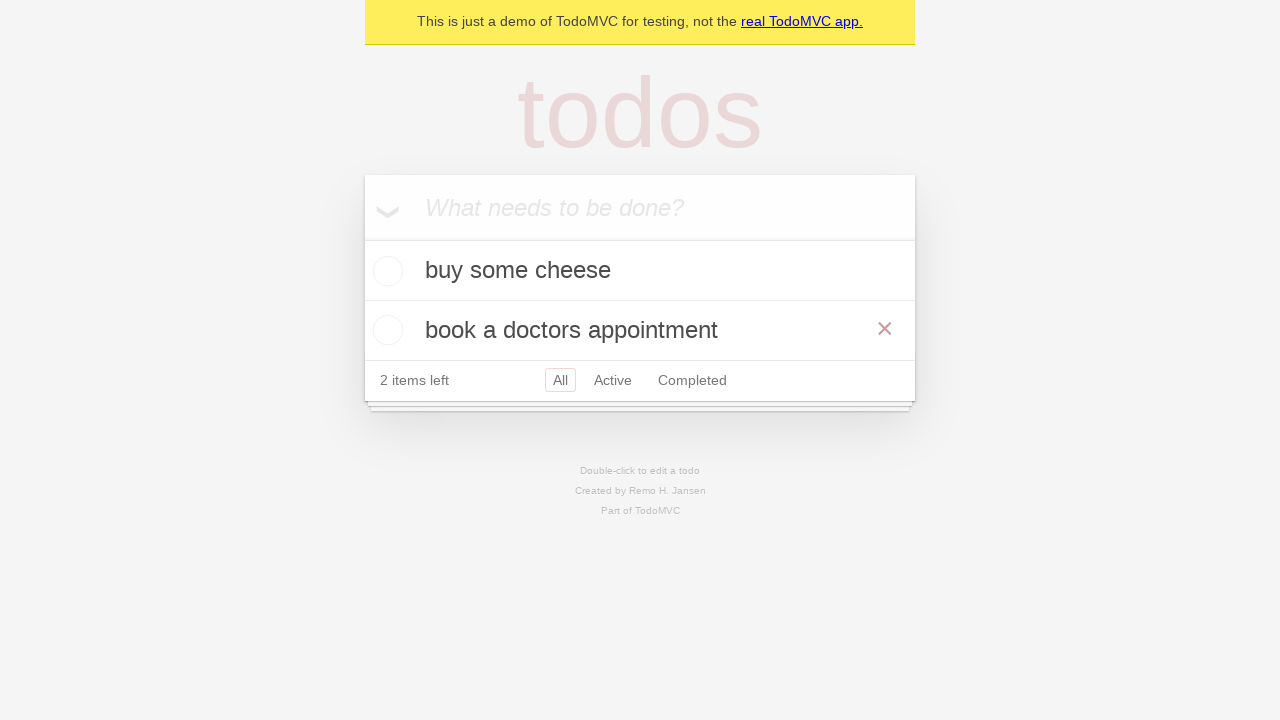

Waited for second todo to be removed, confirming only 2 todos remain
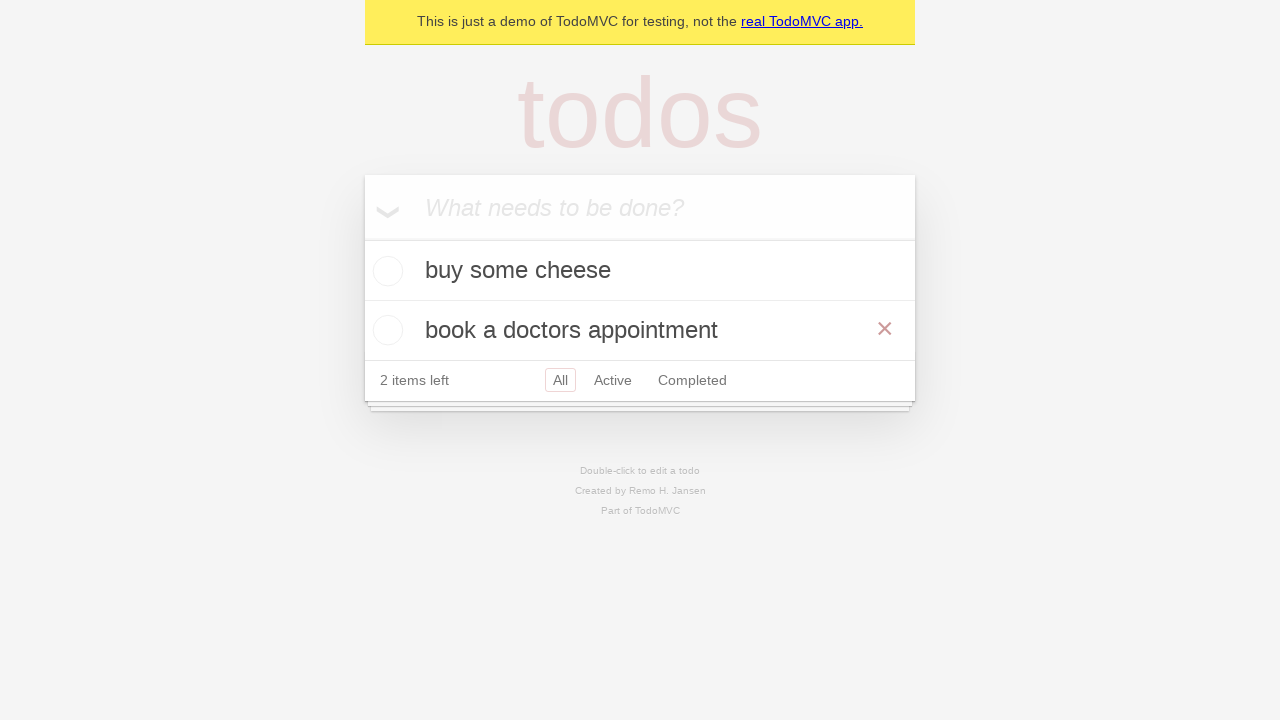

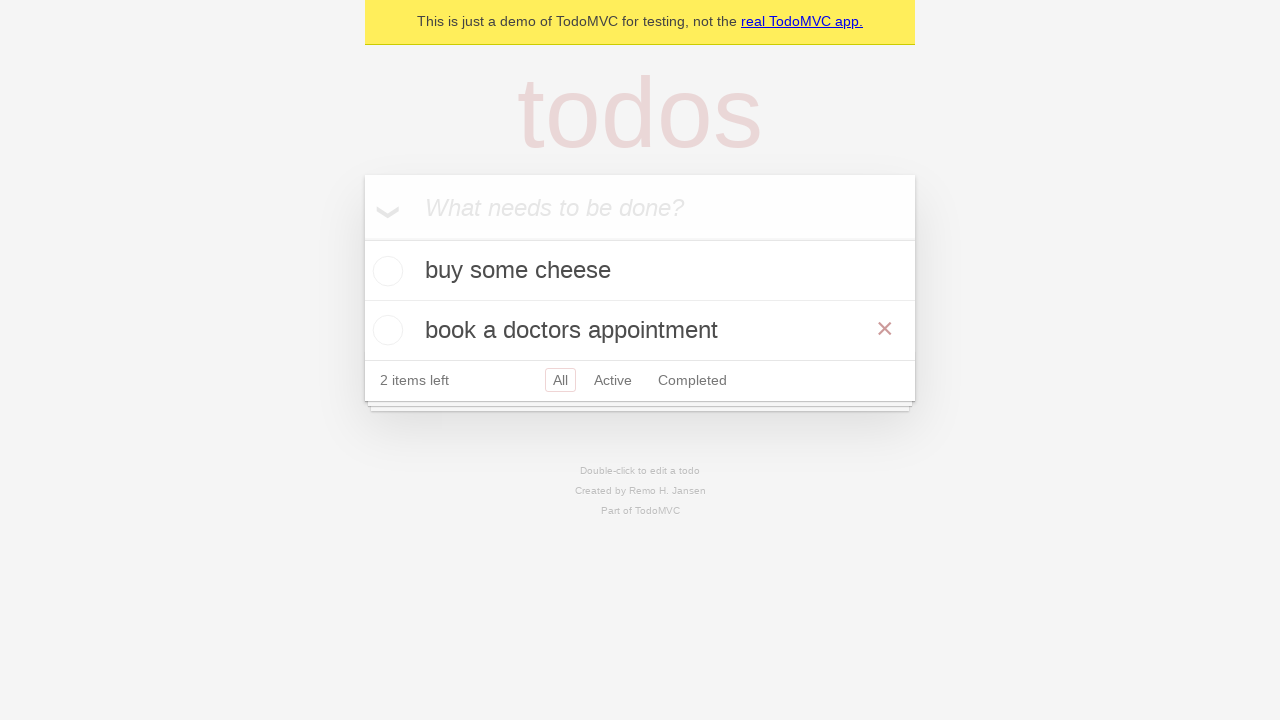